Tests a slow-loading page by navigating to it and waiting for content to appear, verifying that the page loads successfully despite slow resources

Starting URL: https://practice.expandtesting.com/slow

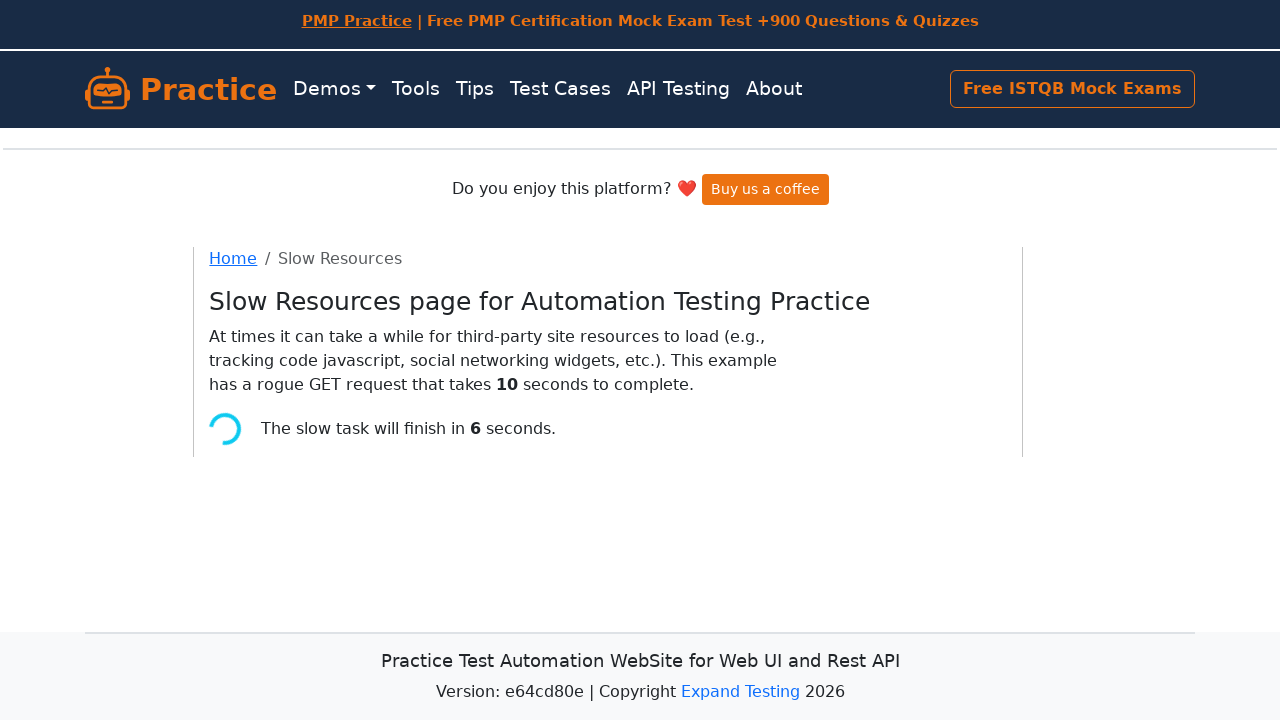

Navigated to slow-loading page
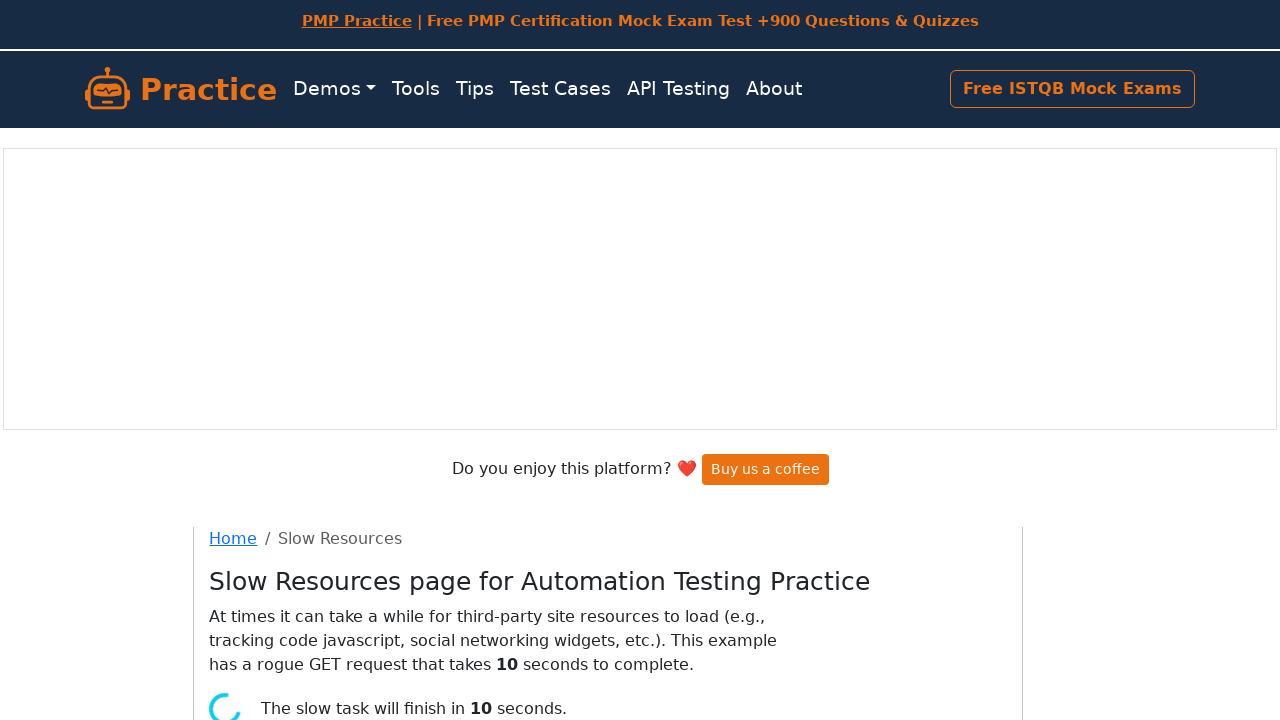

Waited for slow-loading content to appear and verified page loaded successfully
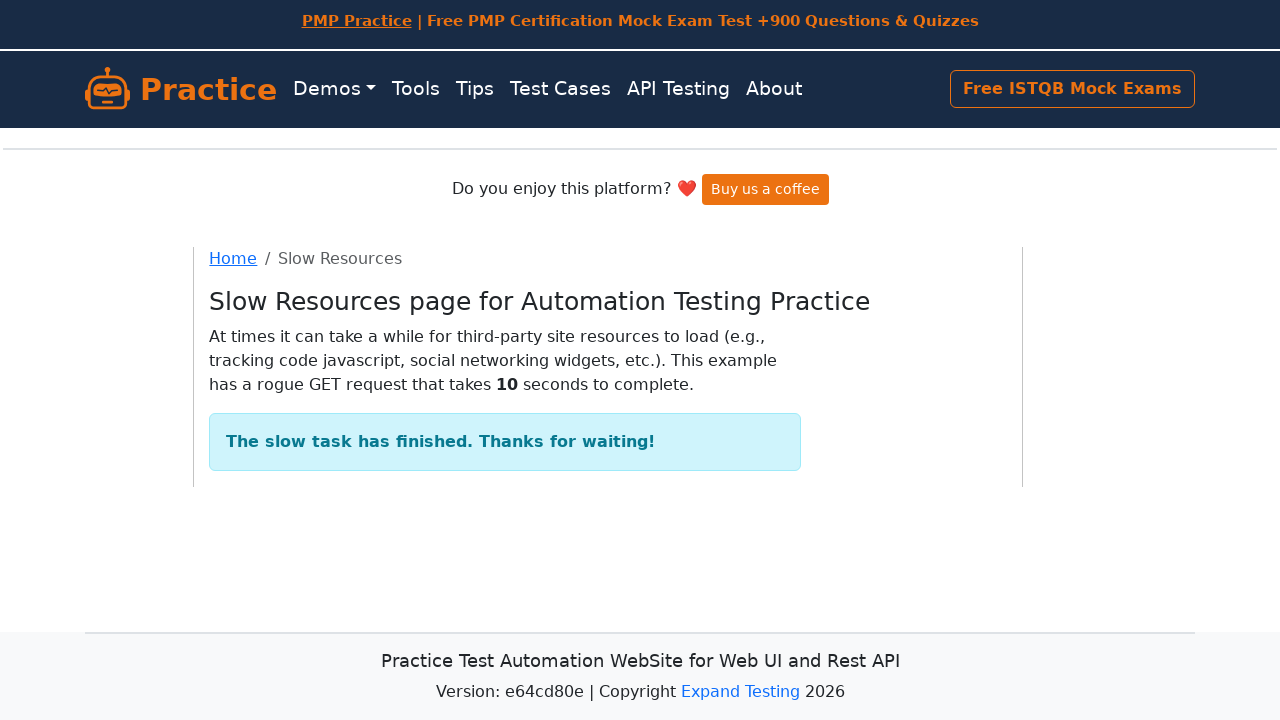

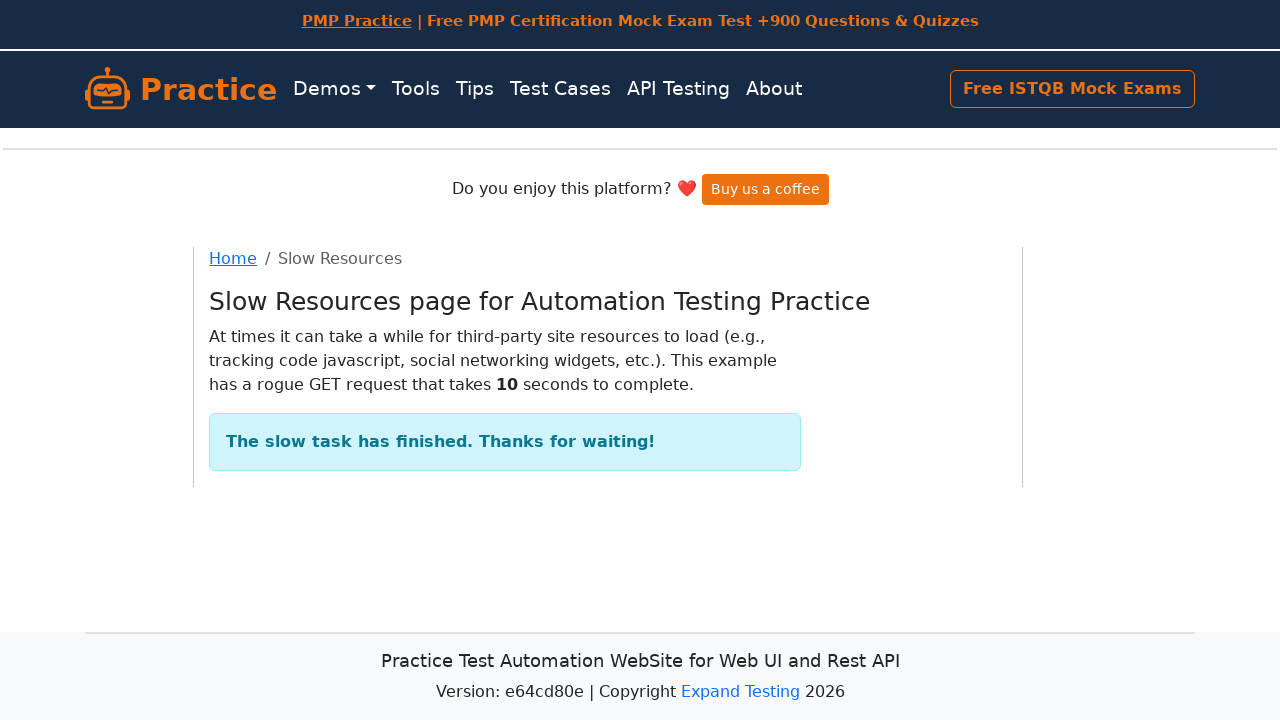